Navigates to Chase homepage and clicks on the Auto button

Starting URL: https://www.chase.com

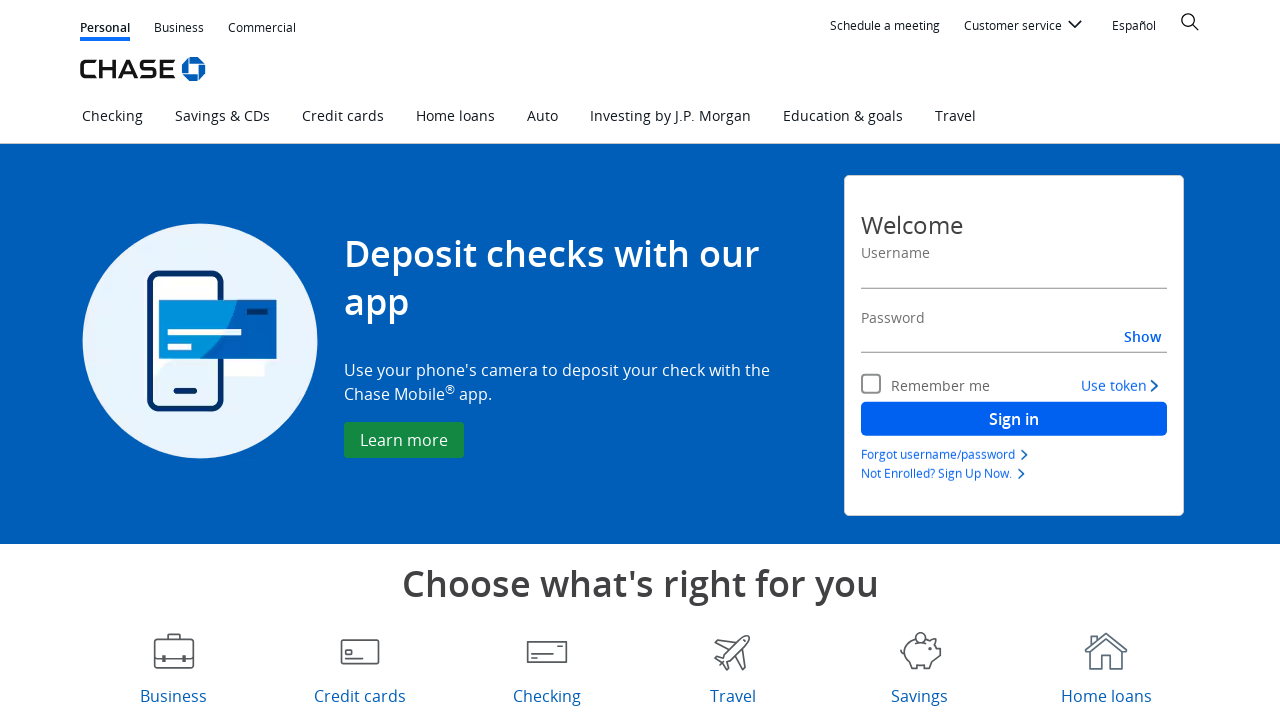

Navigated to Chase homepage
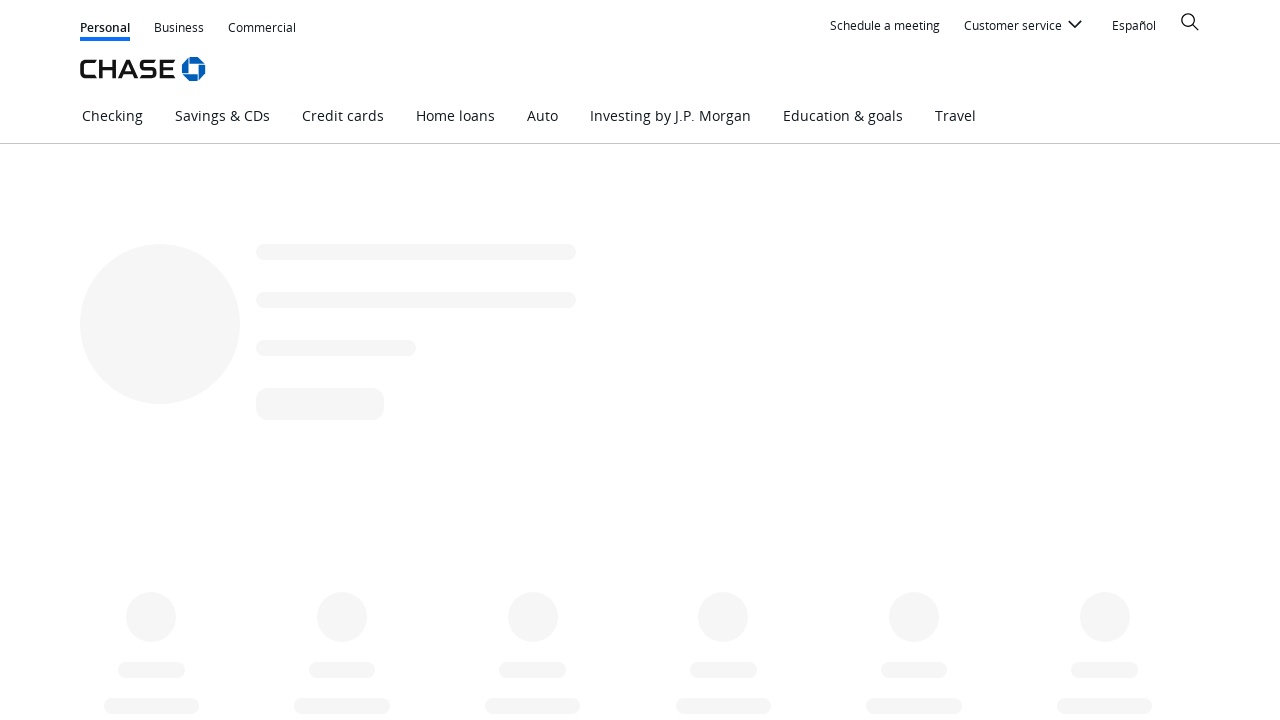

Clicked on the Auto button at (542, 115) on text=Auto
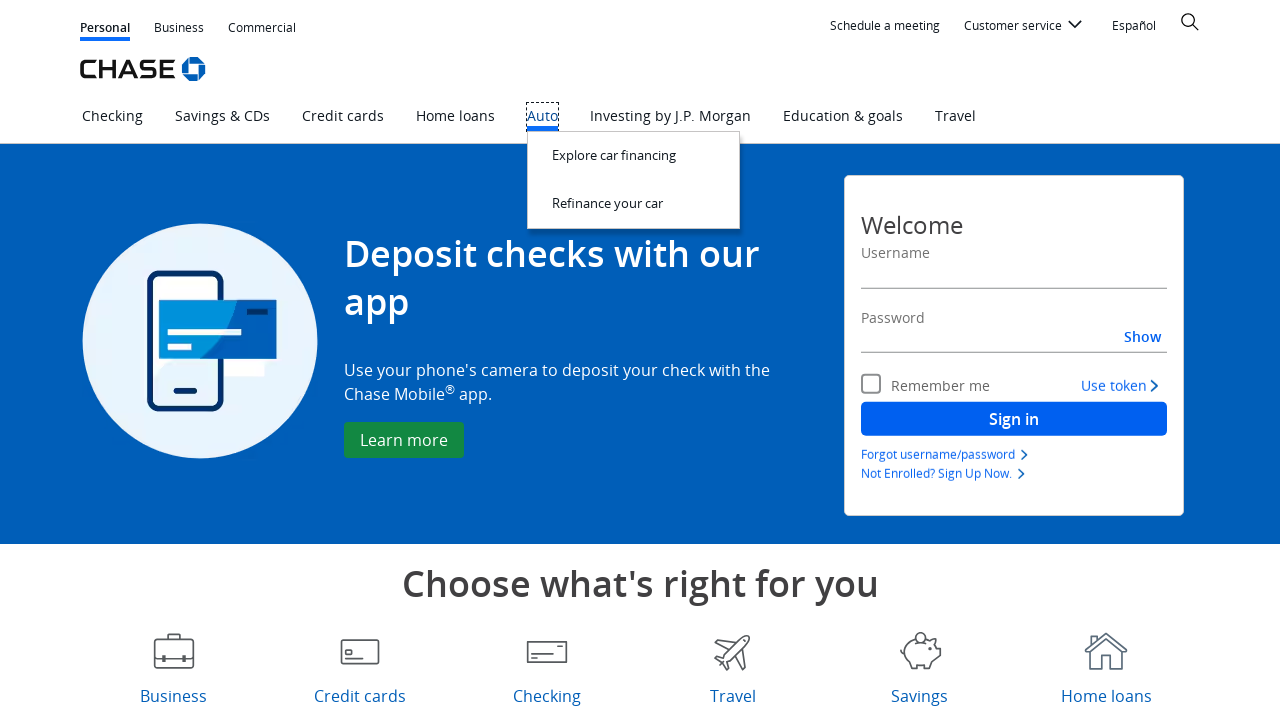

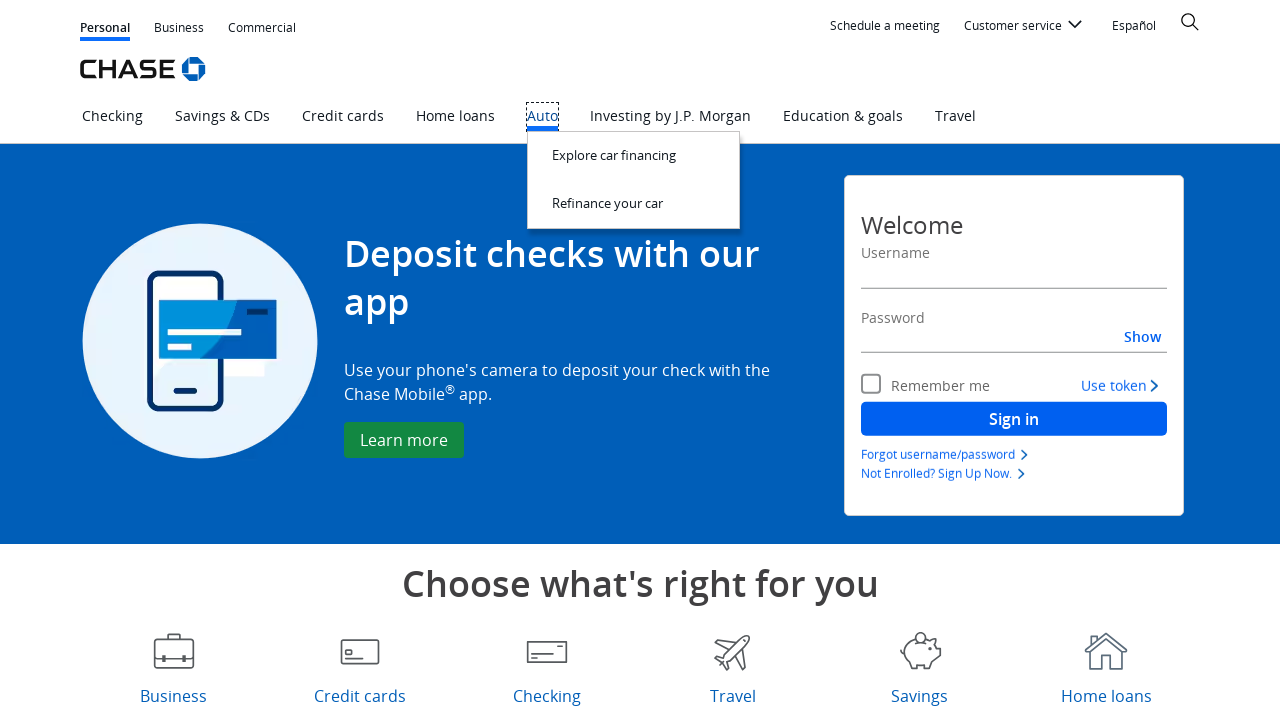